Clicks Add Element button twice and verifies fewer than 3 elements were added

Starting URL: https://the-internet.herokuapp.com/add_remove_elements/

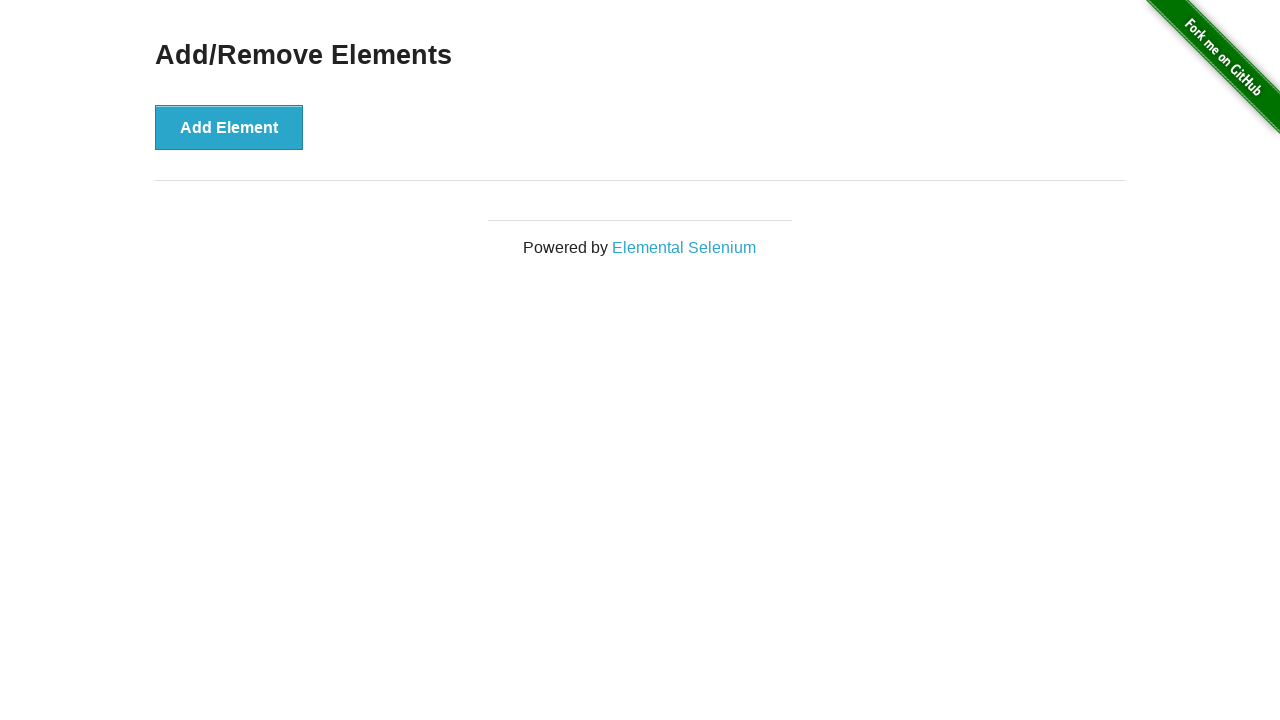

Navigated to Add/Remove Elements page
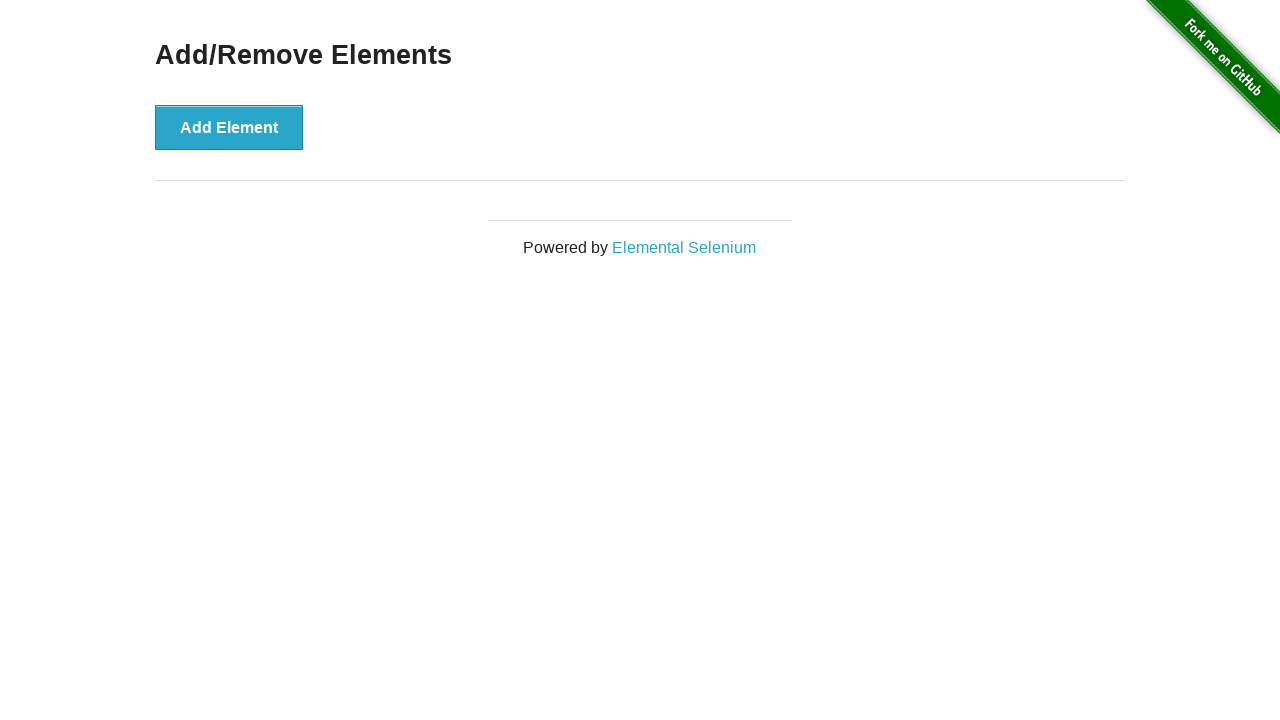

Clicked Add Element button (first time) at (229, 127) on text=Add Element
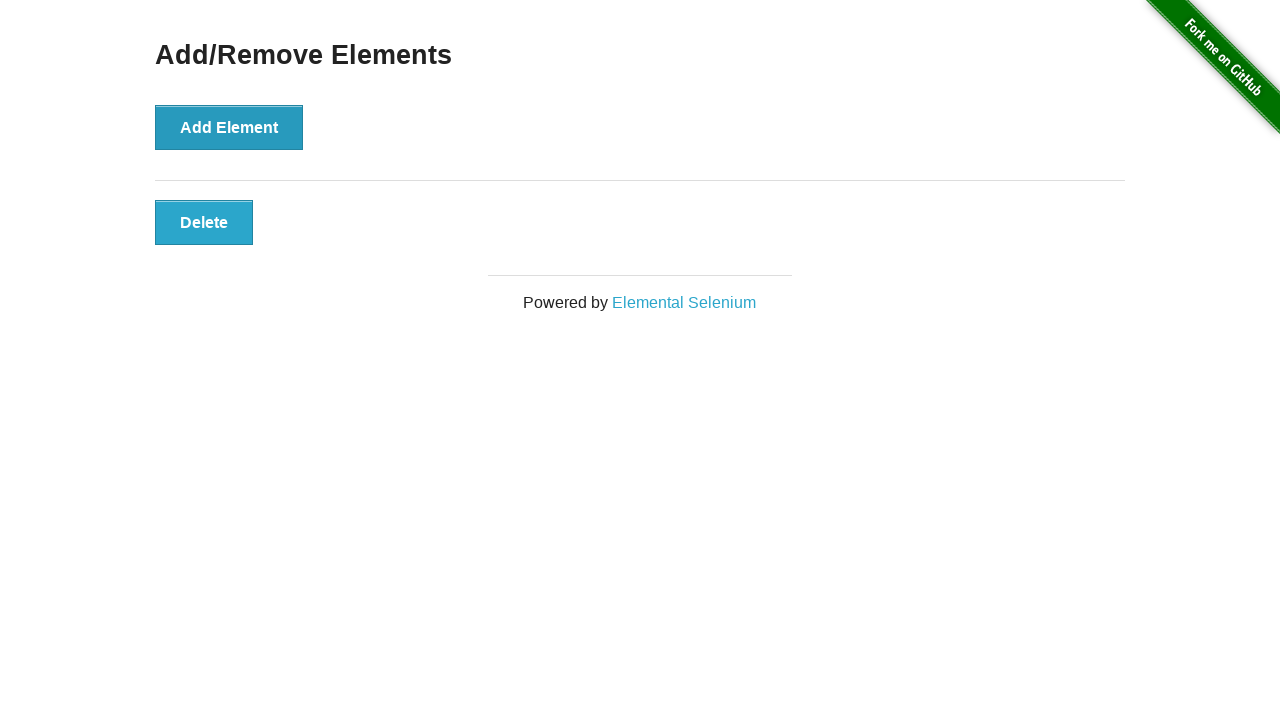

Clicked Add Element button (second time) at (229, 127) on text=Add Element
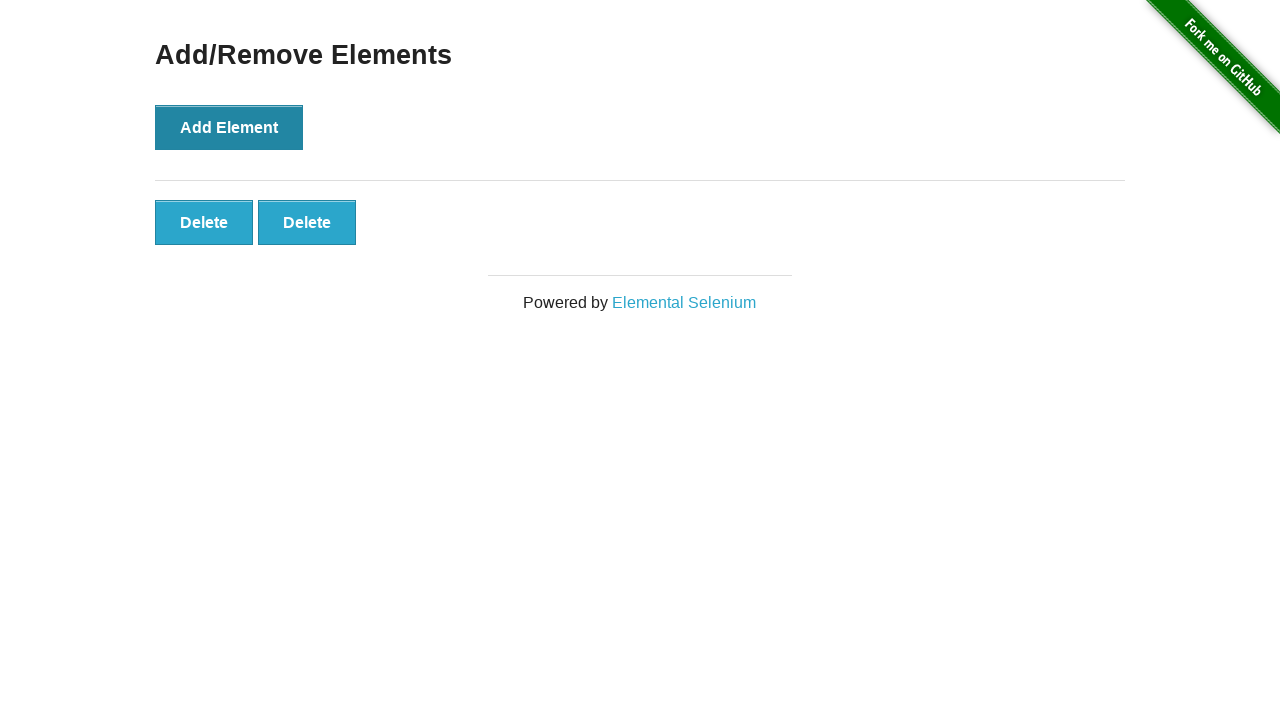

Verified that fewer than 3 elements were added
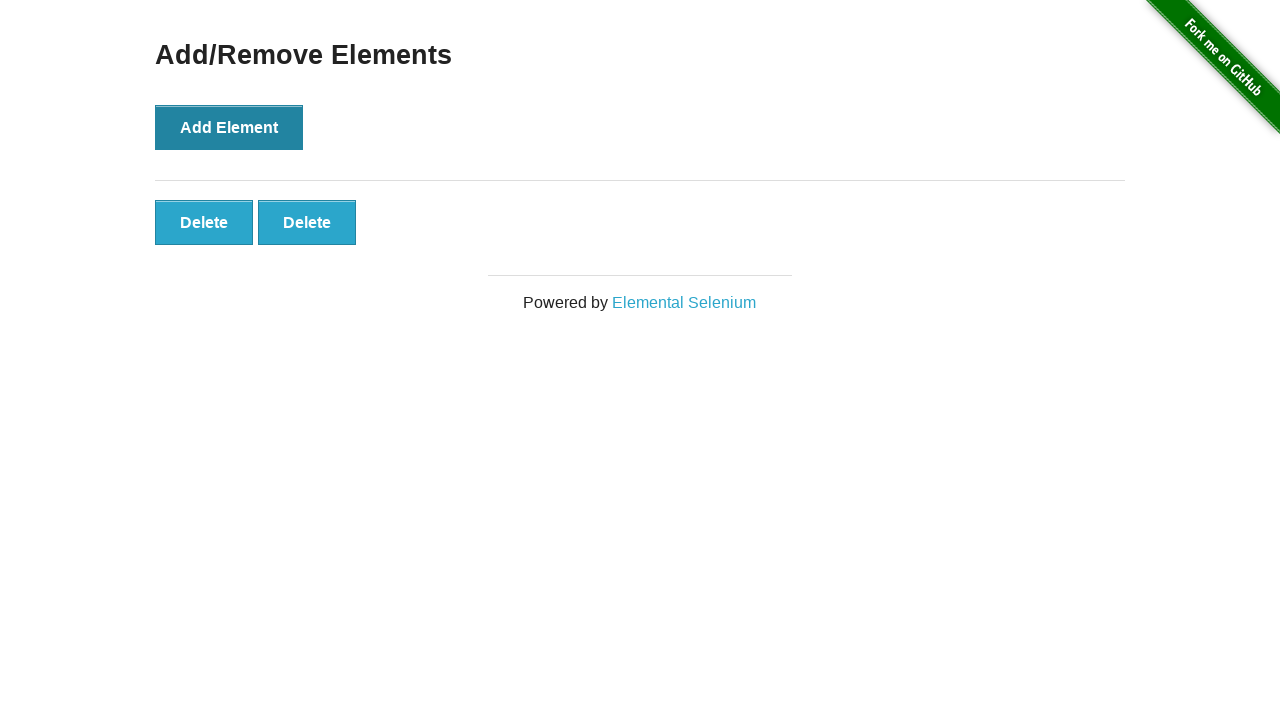

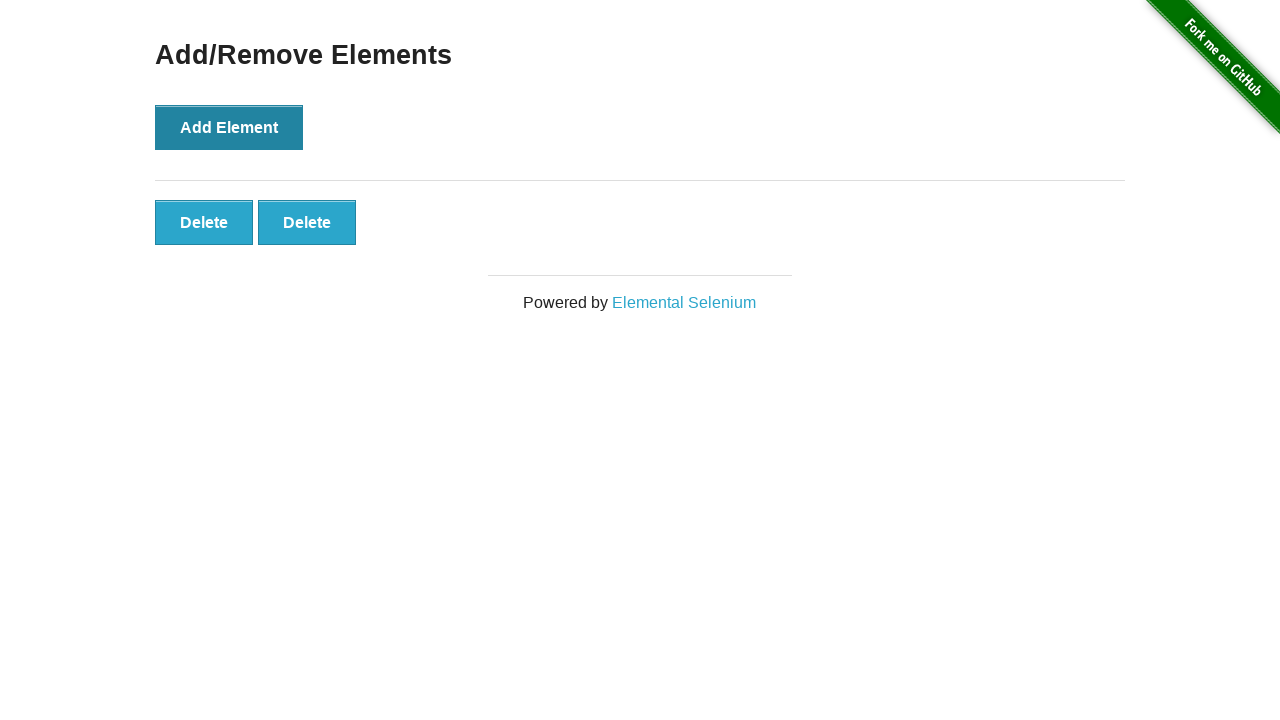